Tests alert handling functionality by triggering different types of alerts (standard alert and confirm dialog) and interacting with them

Starting URL: https://rahulshettyacademy.com/AutomationPractice

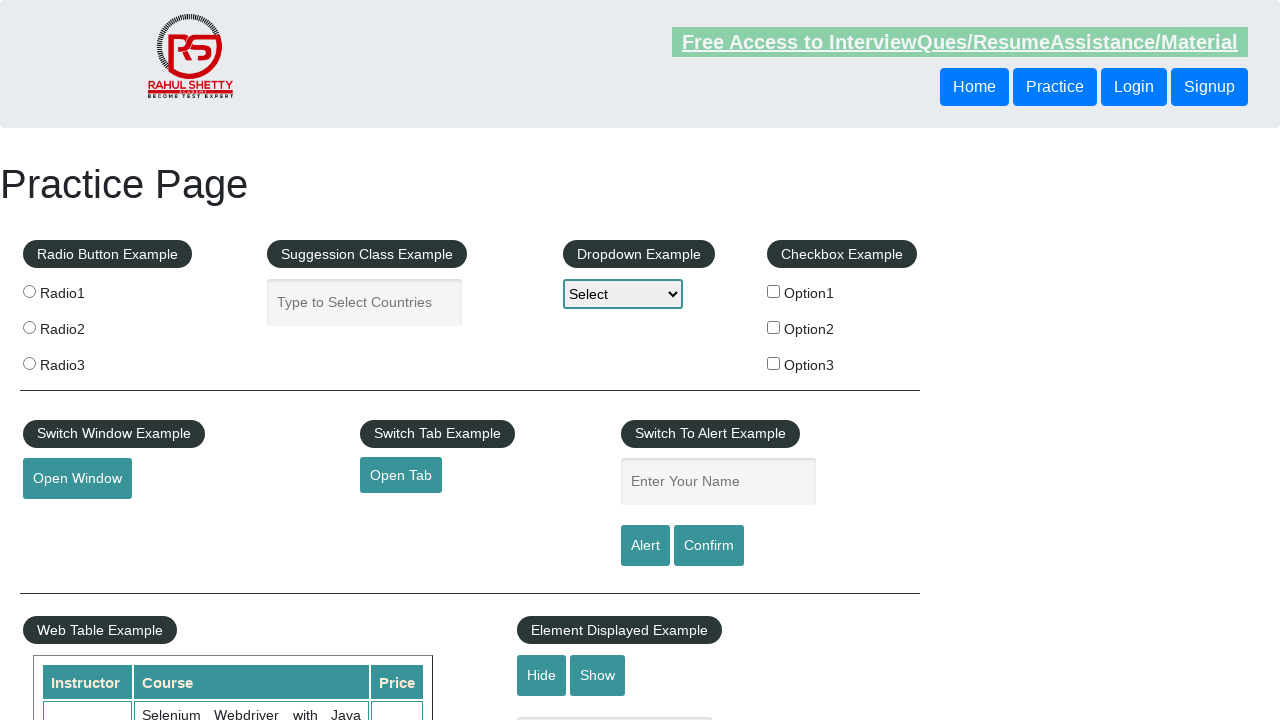

Filled name field with 'kaveri' on #name
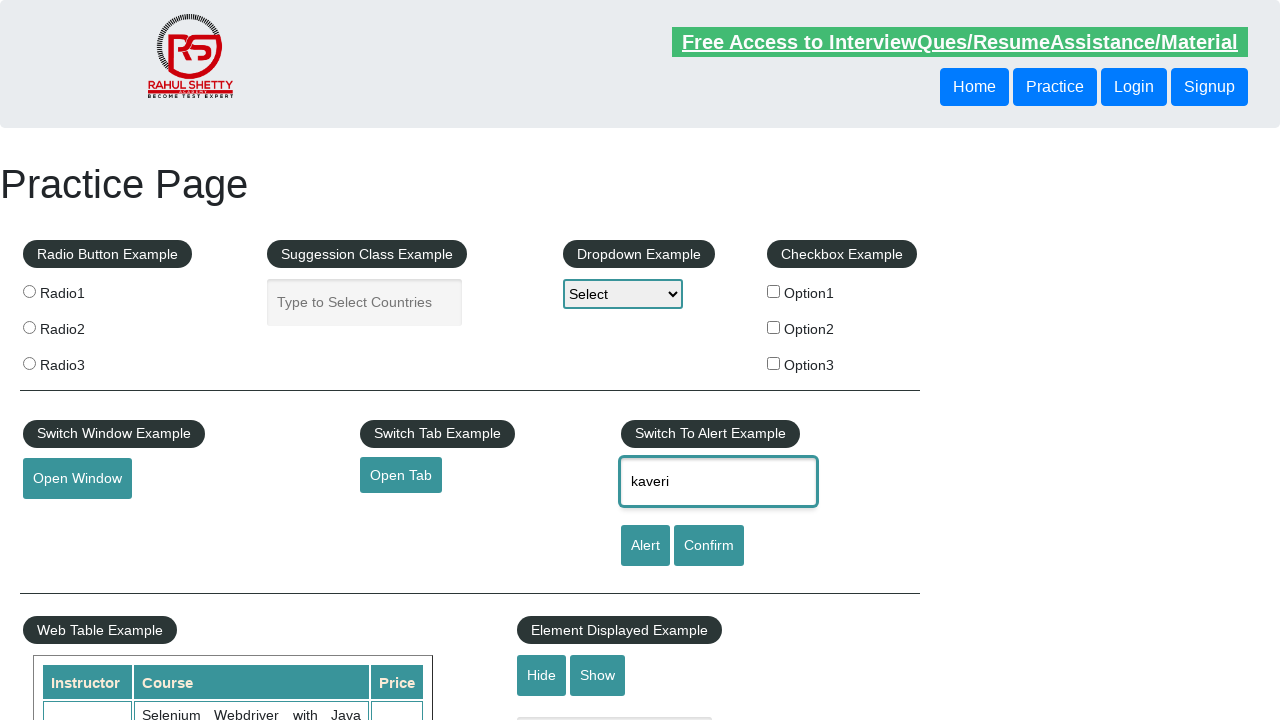

Clicked alert button to trigger standard alert at (645, 546) on xpath=//input[@id='alertbtn']
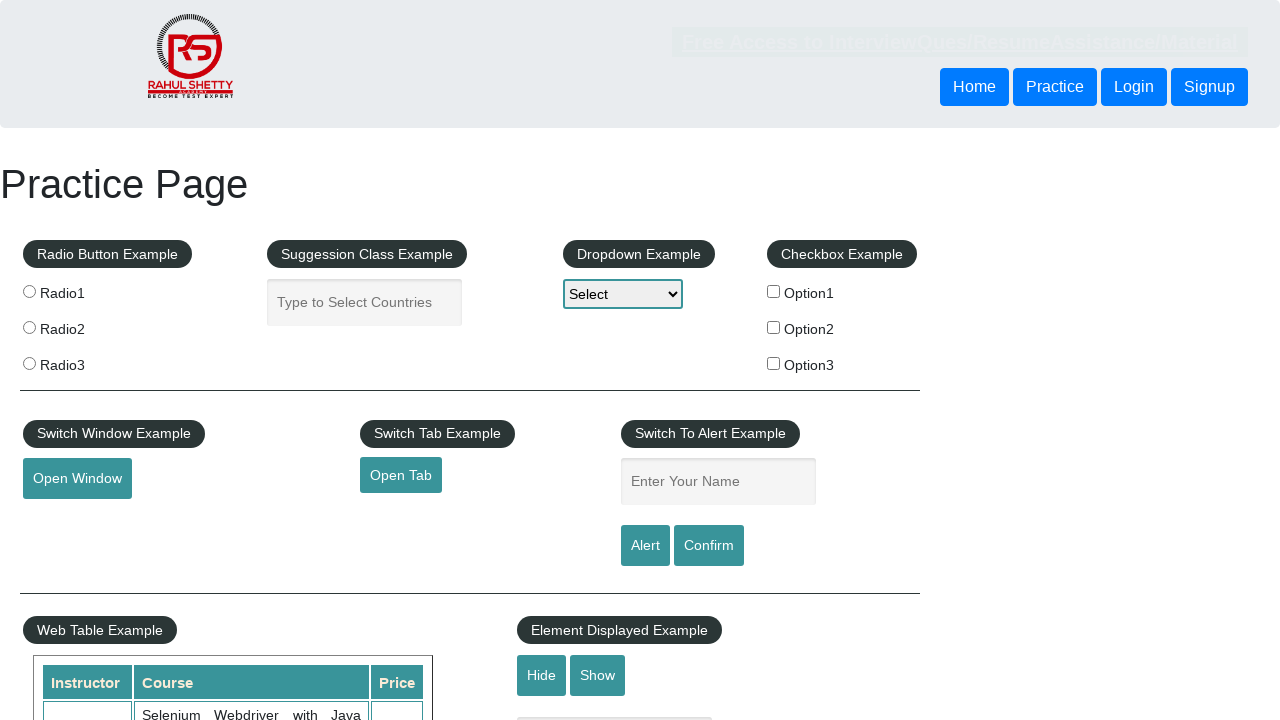

Set up listener to accept alert dialog
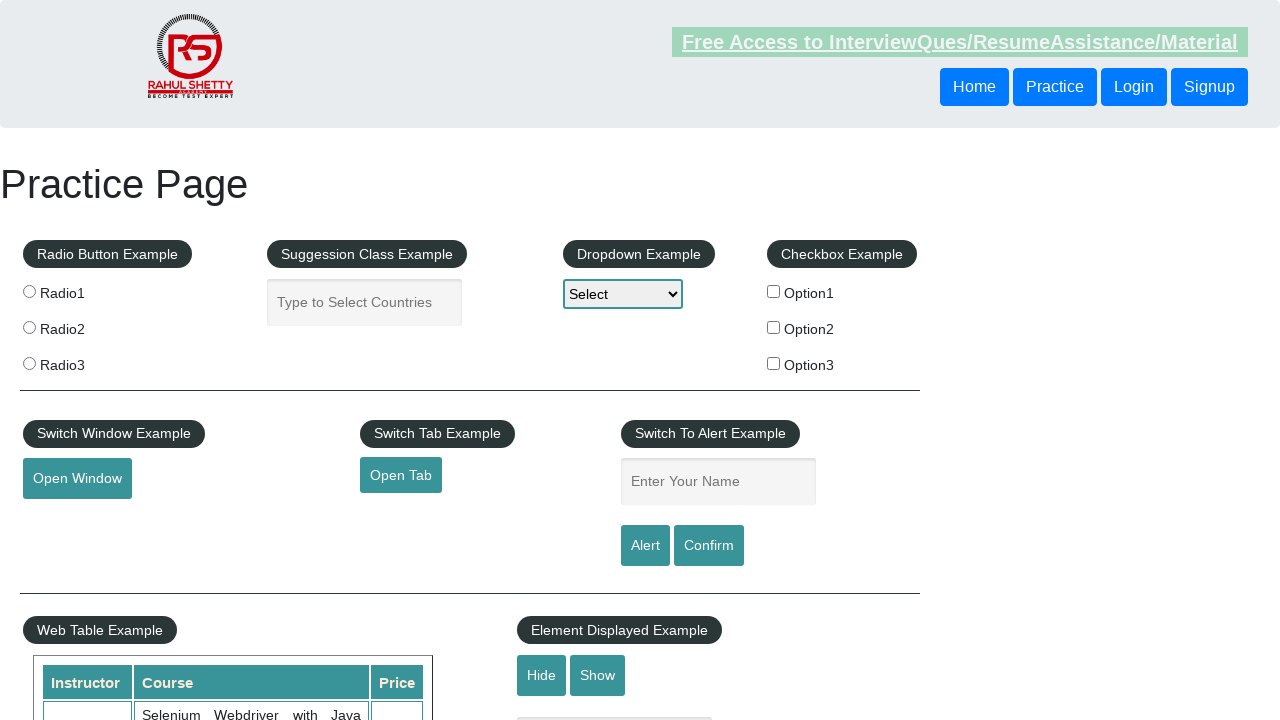

Clicked confirm button to trigger confirm dialog at (709, 546) on #confirmbtn
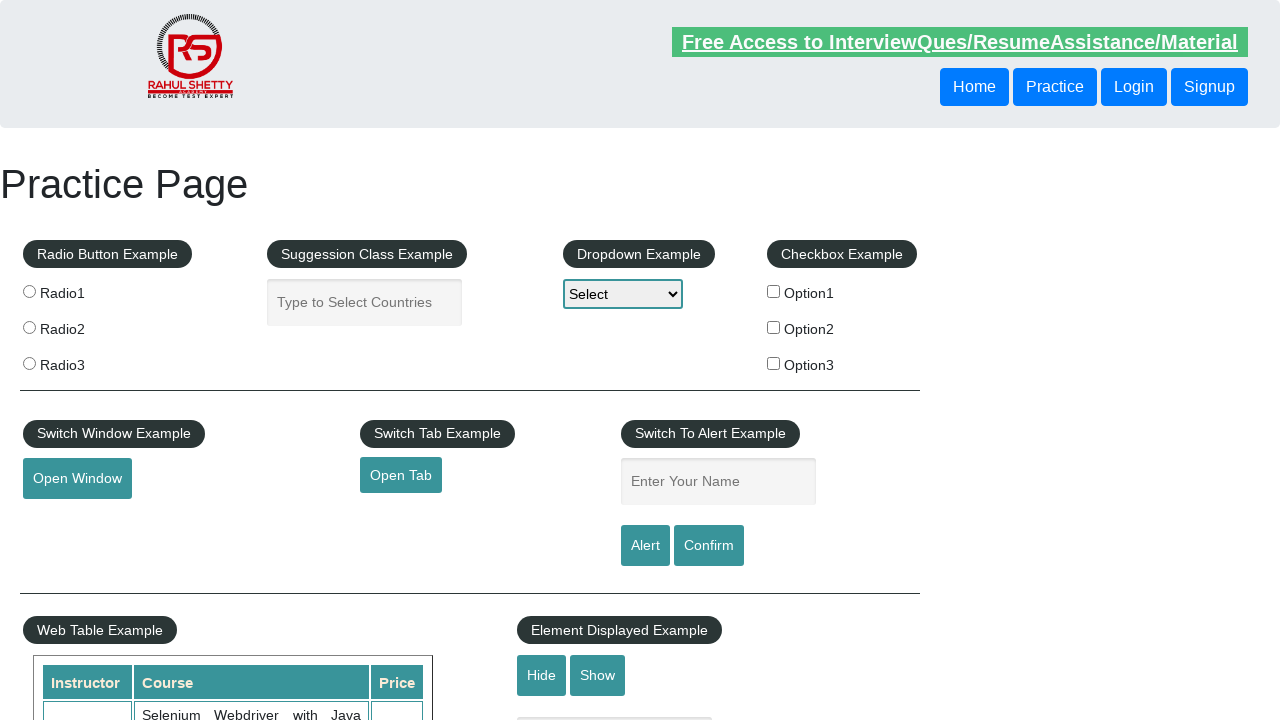

Set up listener to dismiss confirm dialog
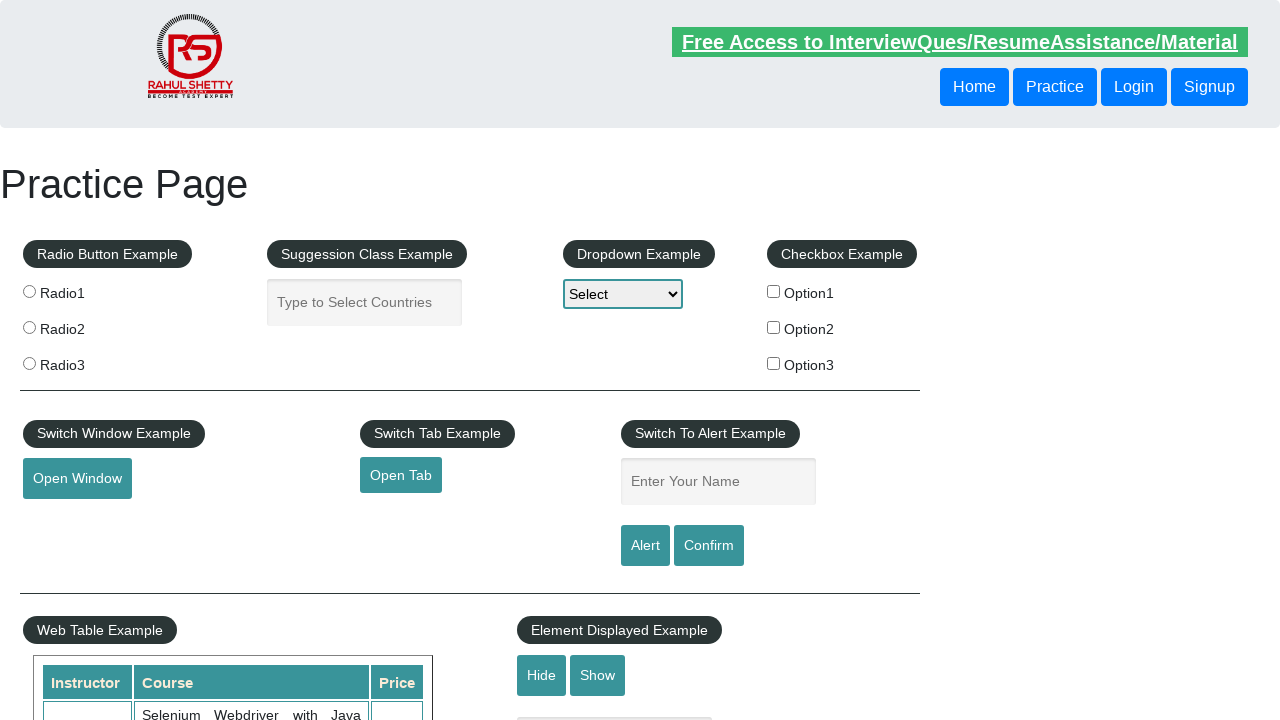

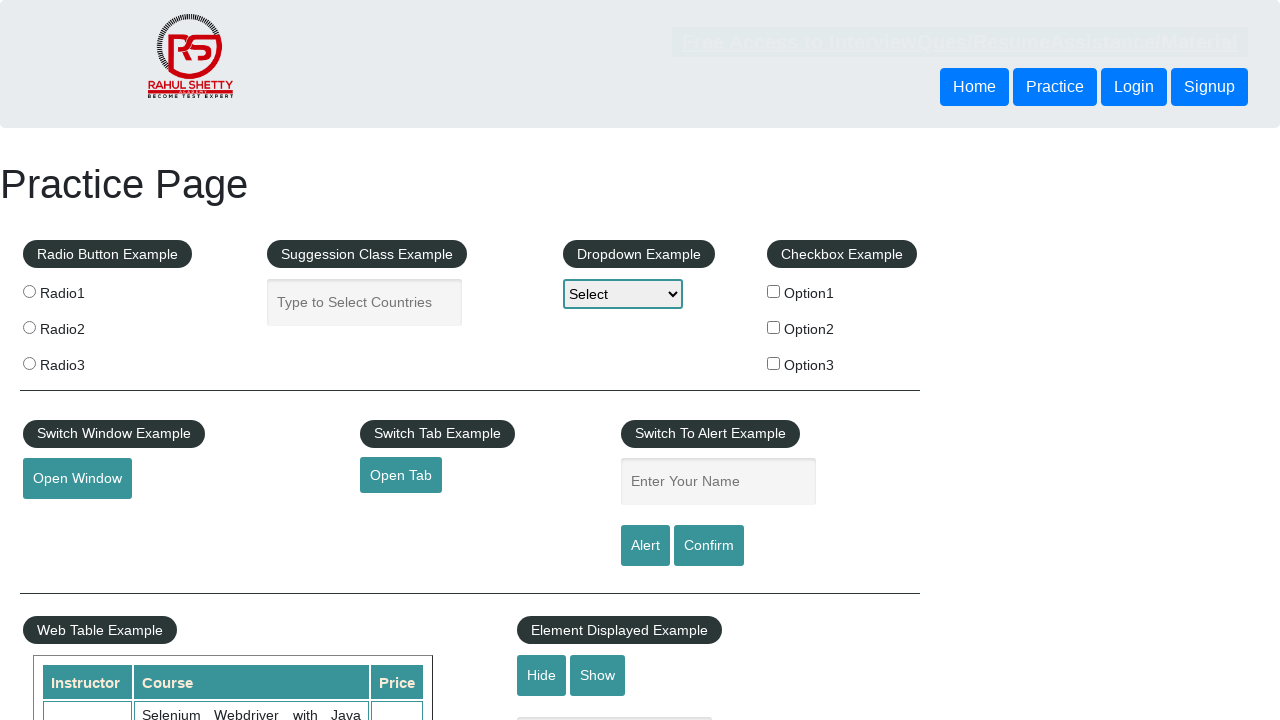